Clicks on the Docs link and verifies the Installation heading is visible

Starting URL: https://playwright.dev/

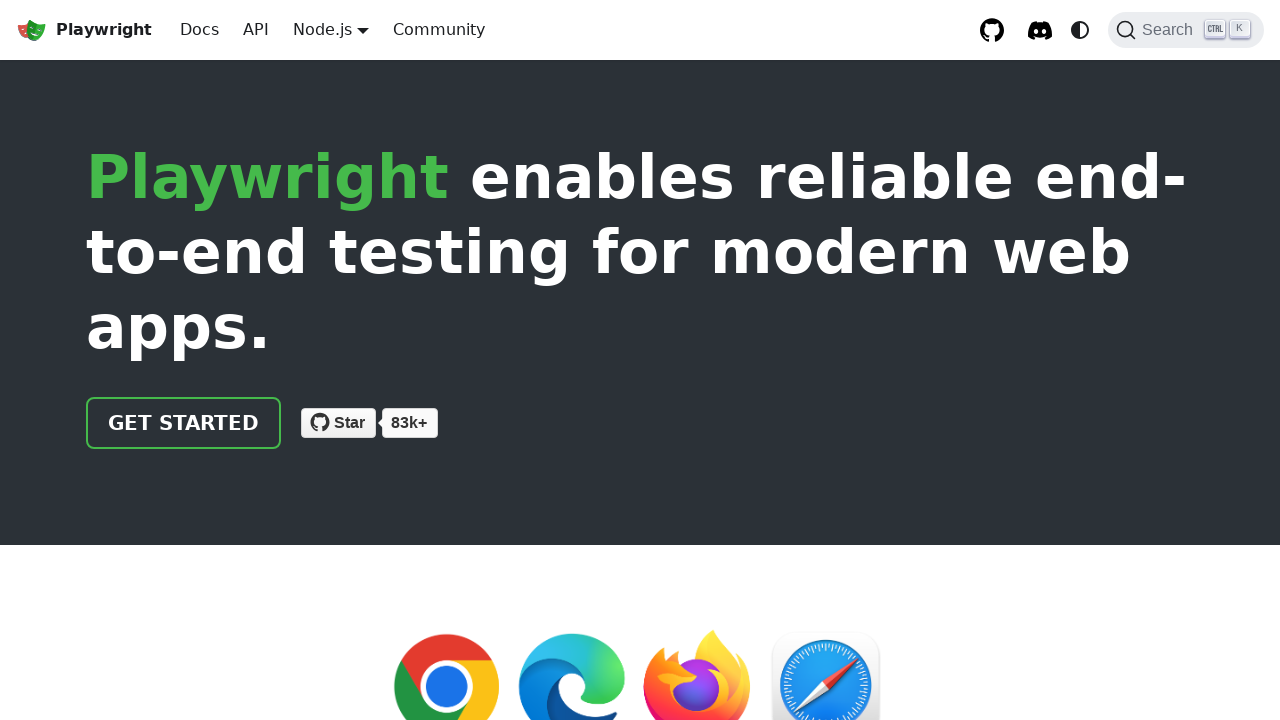

Clicked on Docs link at (200, 30) on internal:role=link[name="Docs"i]
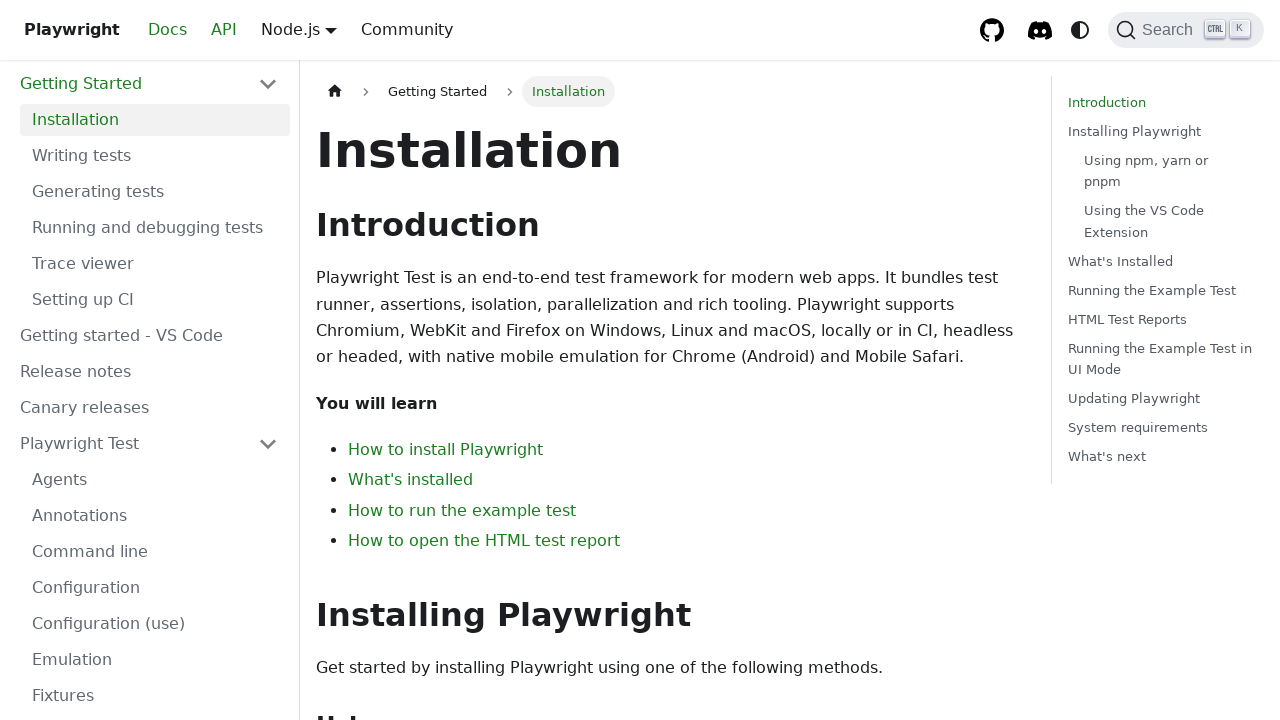

Installation heading is now visible
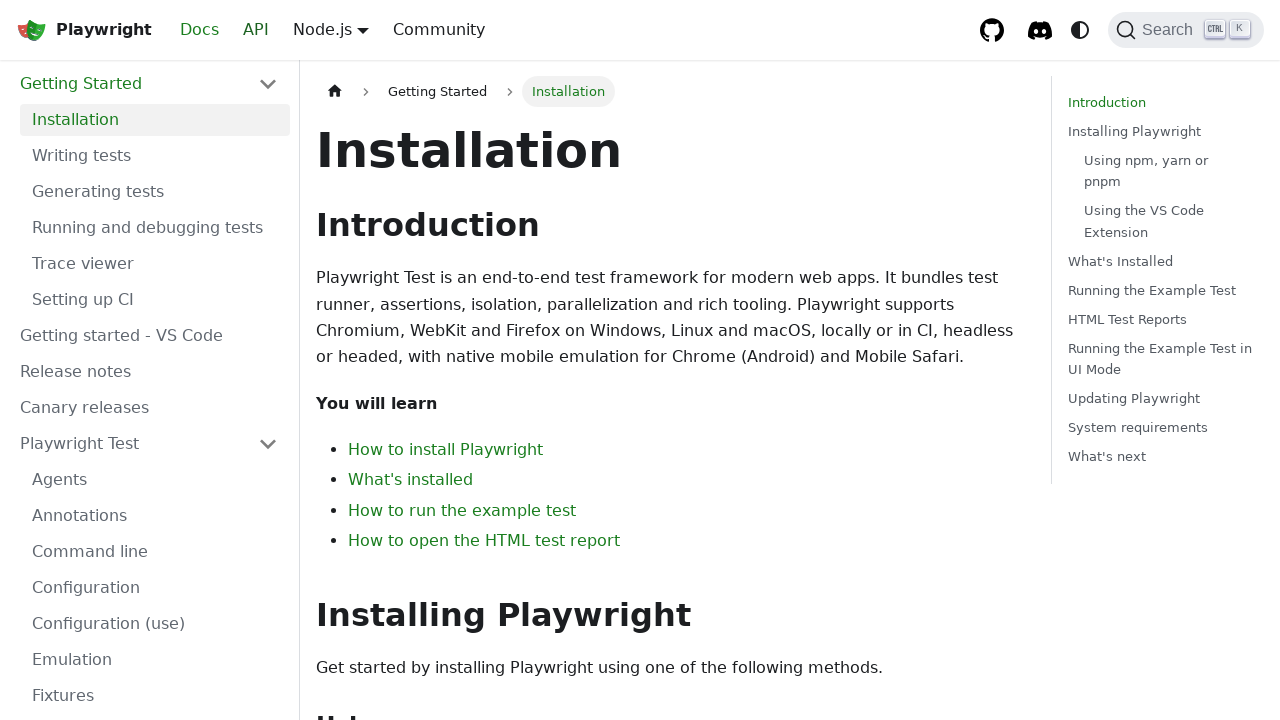

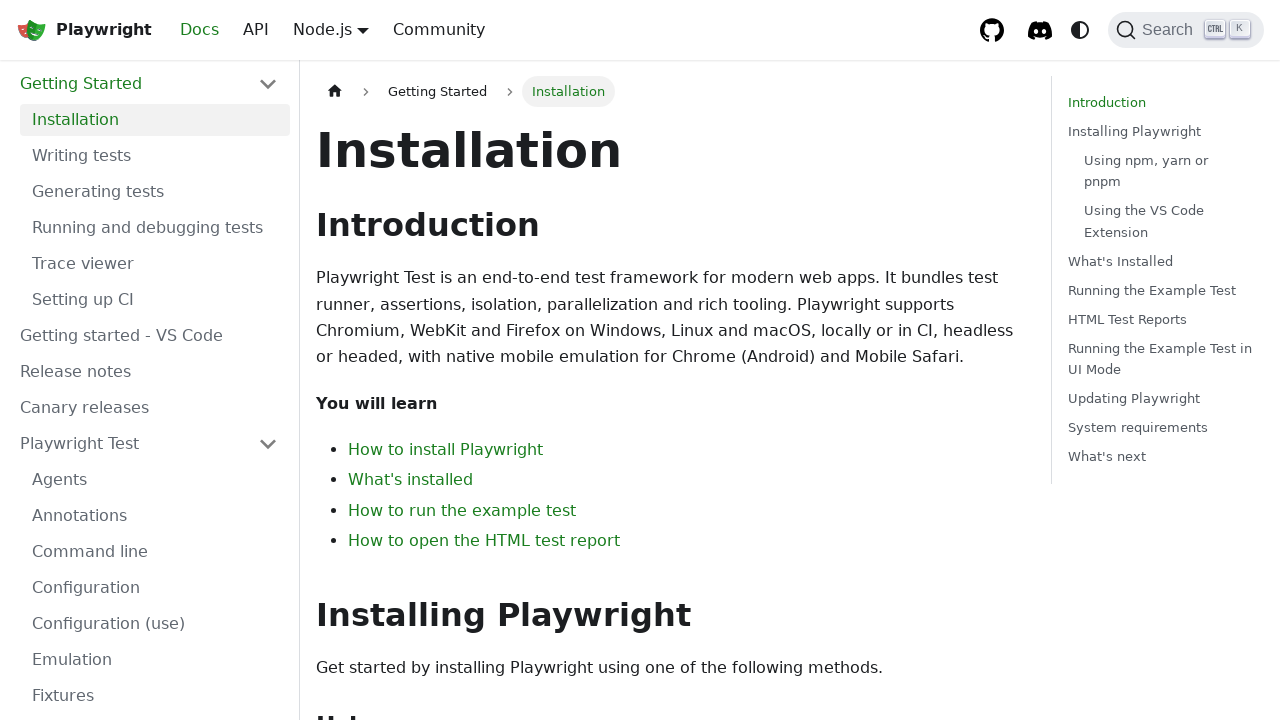